Tests an editable/searchable dropdown by typing a search term and selecting an item from the filtered results.

Starting URL: https://react.semantic-ui.com/maximize/dropdown-example-search-selection/

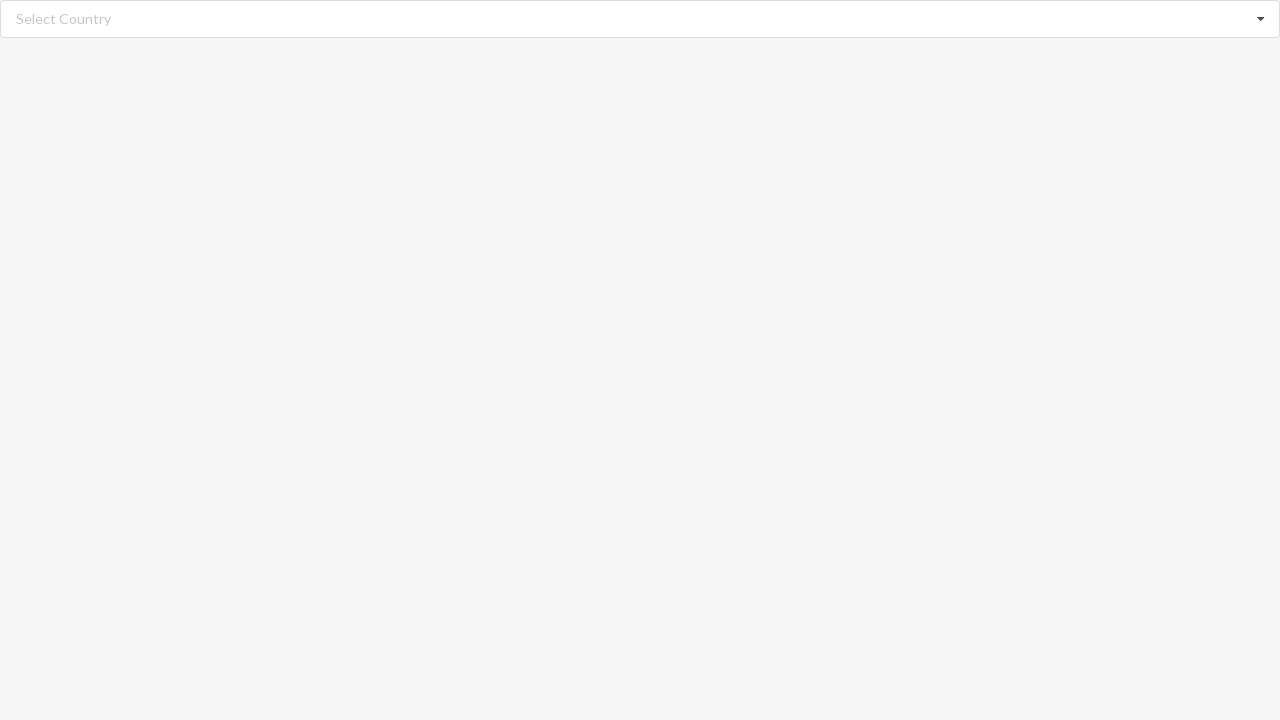

Typed 'Bangladesh' in the editable dropdown search field on input.search
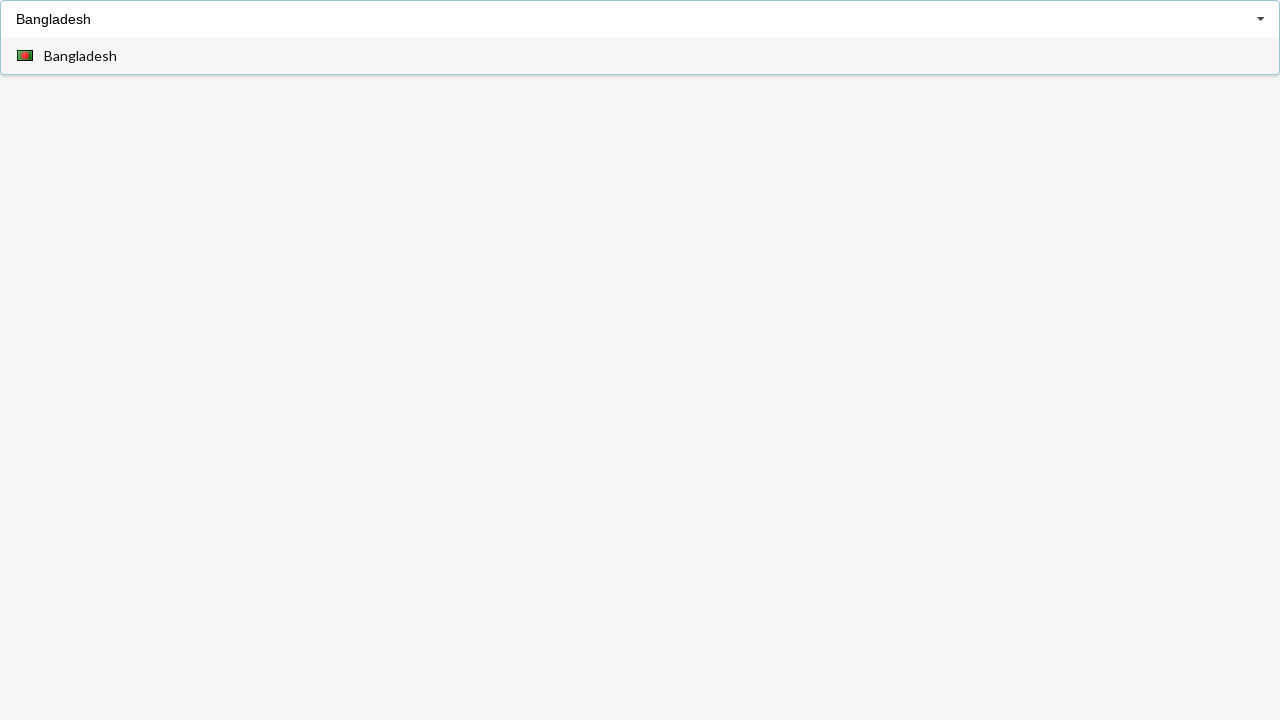

Dropdown options loaded and became visible
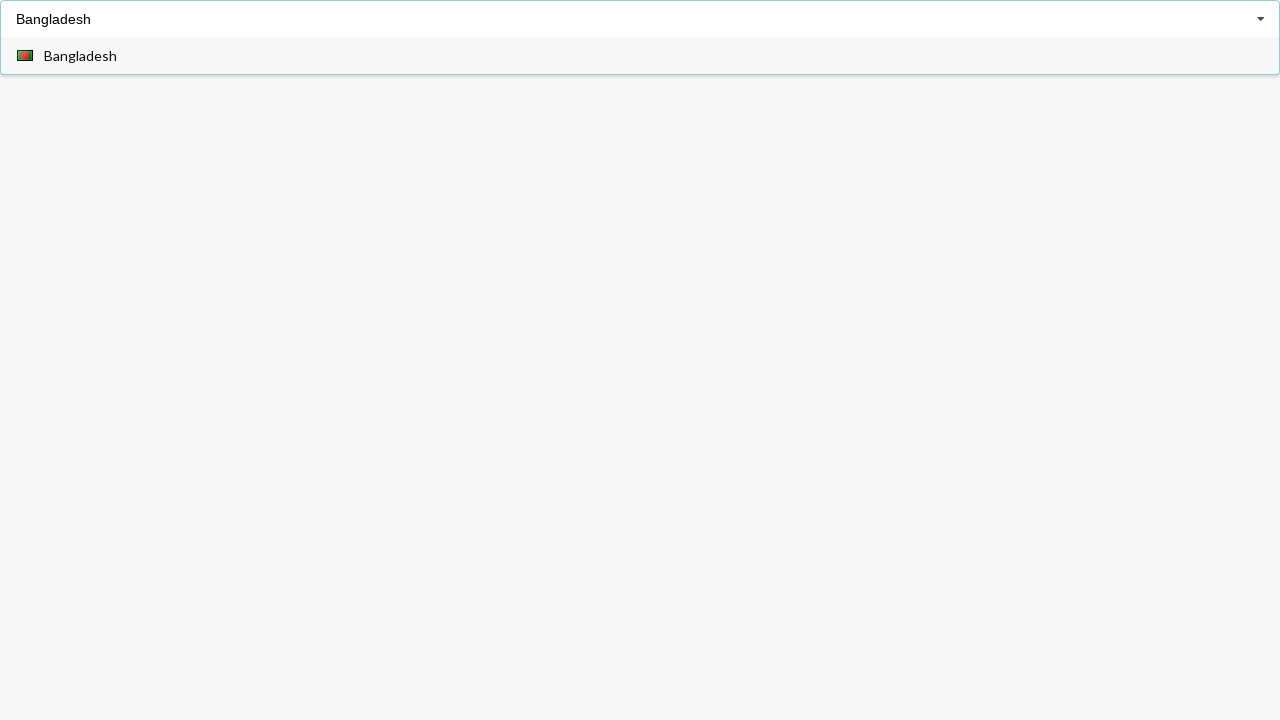

Selected 'Bangladesh' from the filtered dropdown options at (640, 56) on div[role='option']:has-text('Bangladesh')
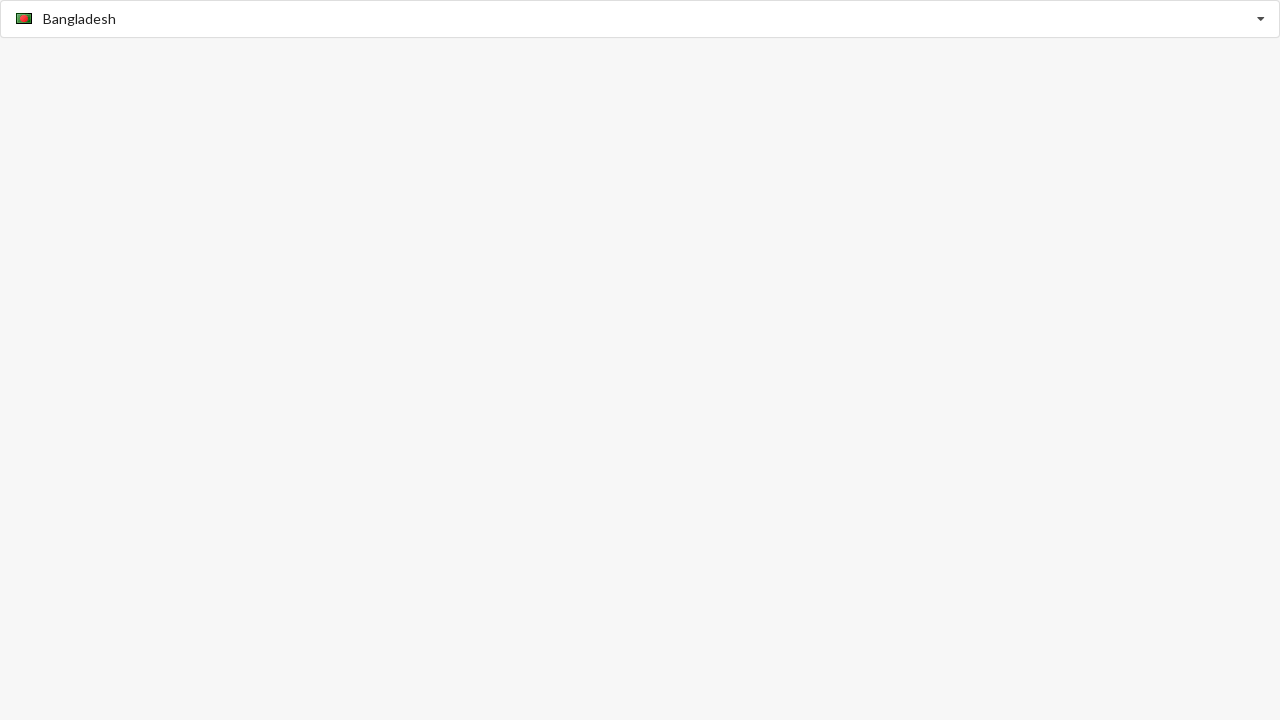

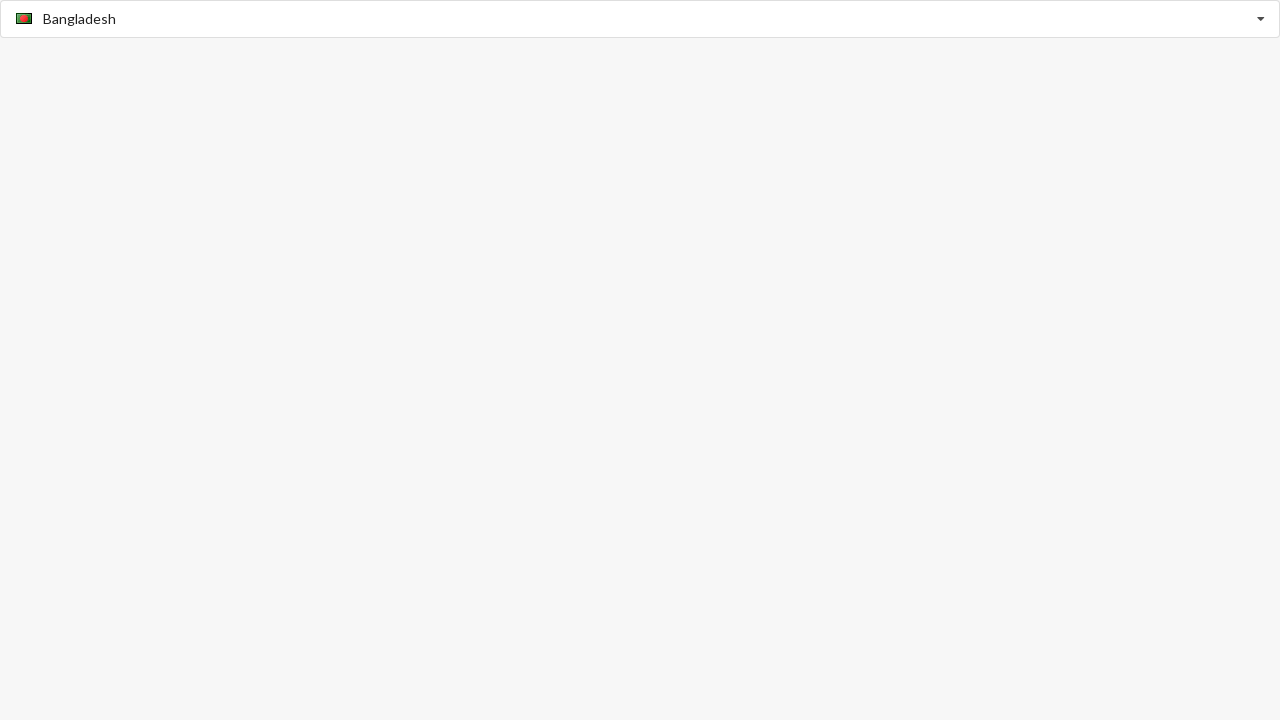